Tests the Reset link navigation and verifies it redirects to the /reset page

Starting URL: https://cs1632.appspot.com/

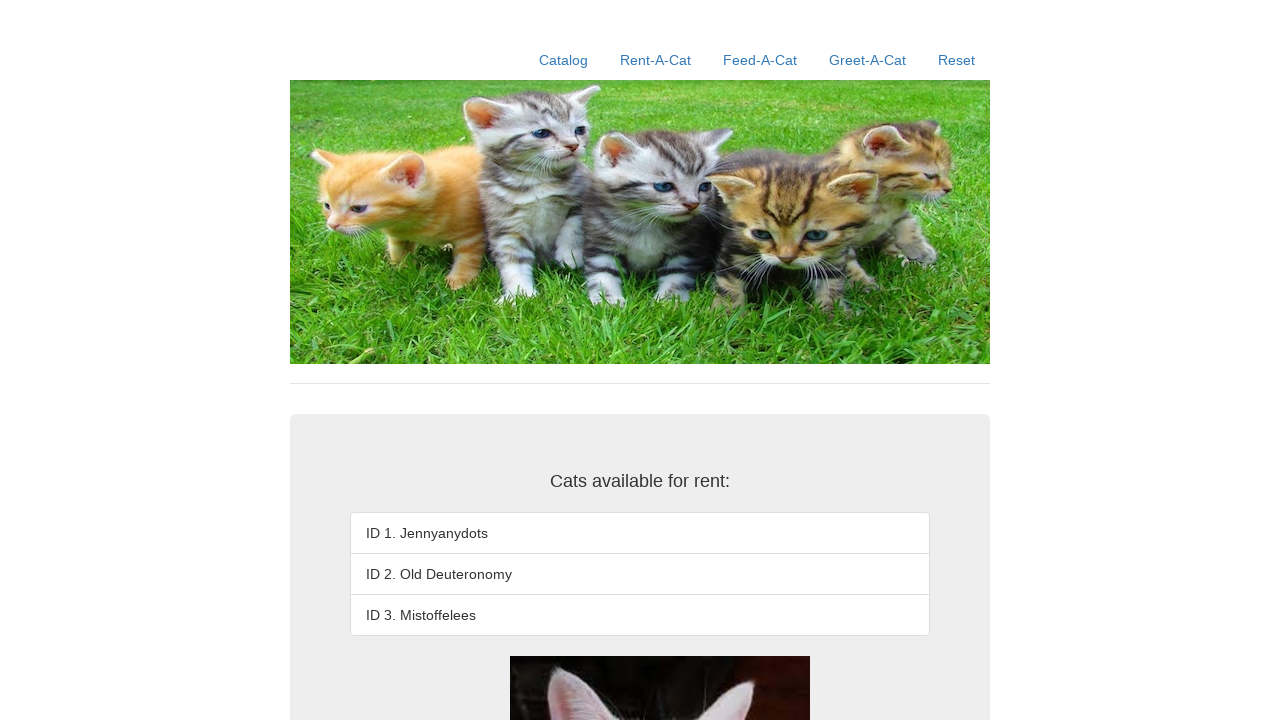

Set cookies to reset state (1=false, 2=false, 3=false)
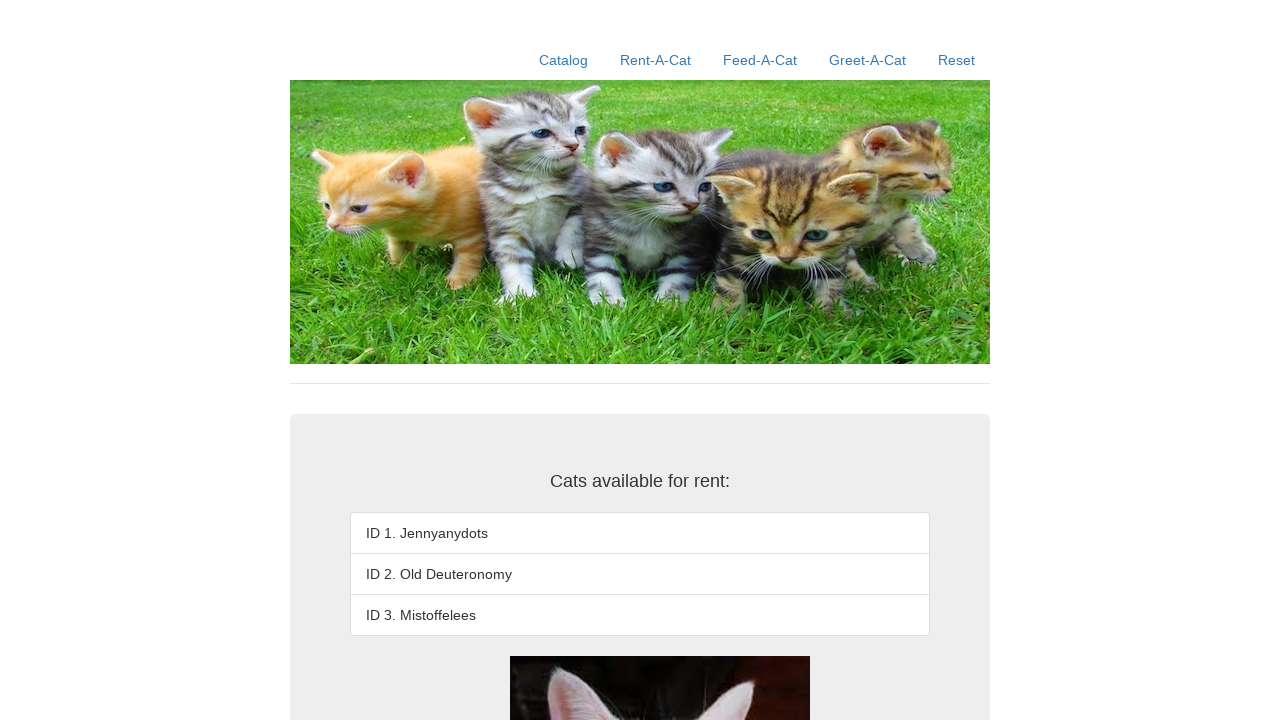

Clicked Reset link at (956, 60) on text=Reset
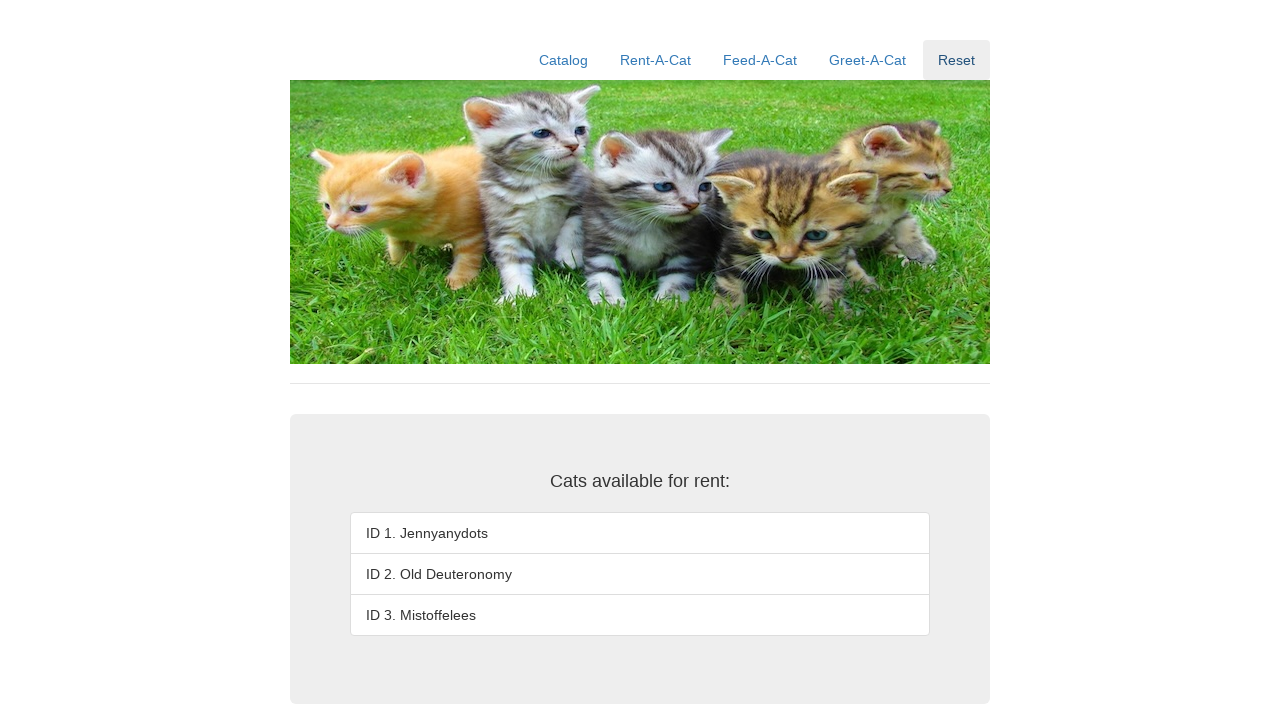

Verified navigation to /reset page - URL assertion passed
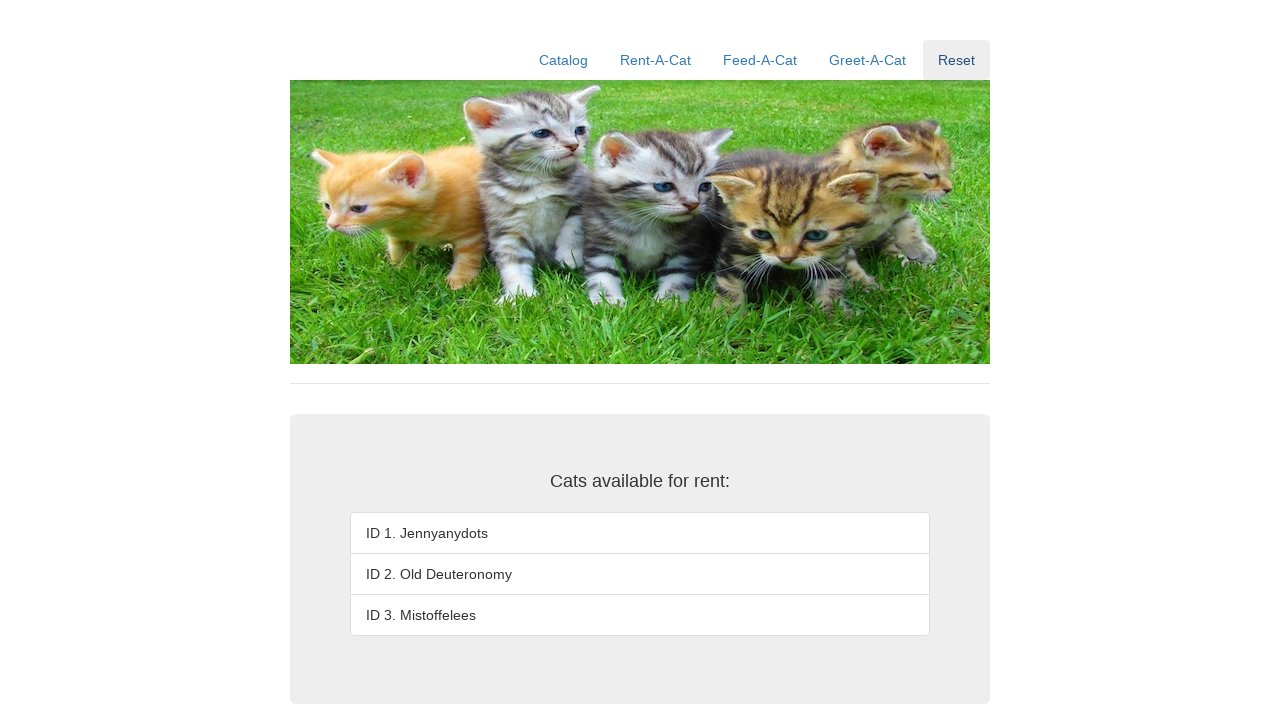

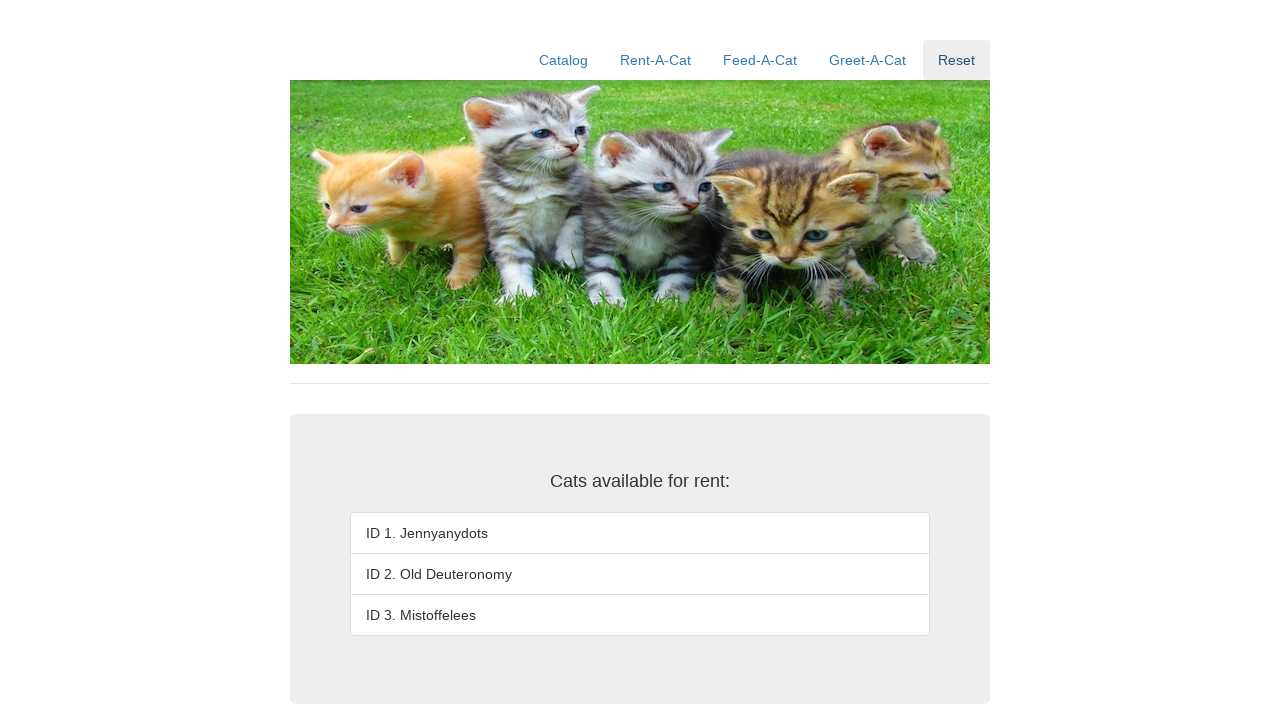